Tests handling of iframes by filling a text field in a nested frame and checking a checkbox in a child frame

Starting URL: https://ui.vision/demo/webtest/frames/

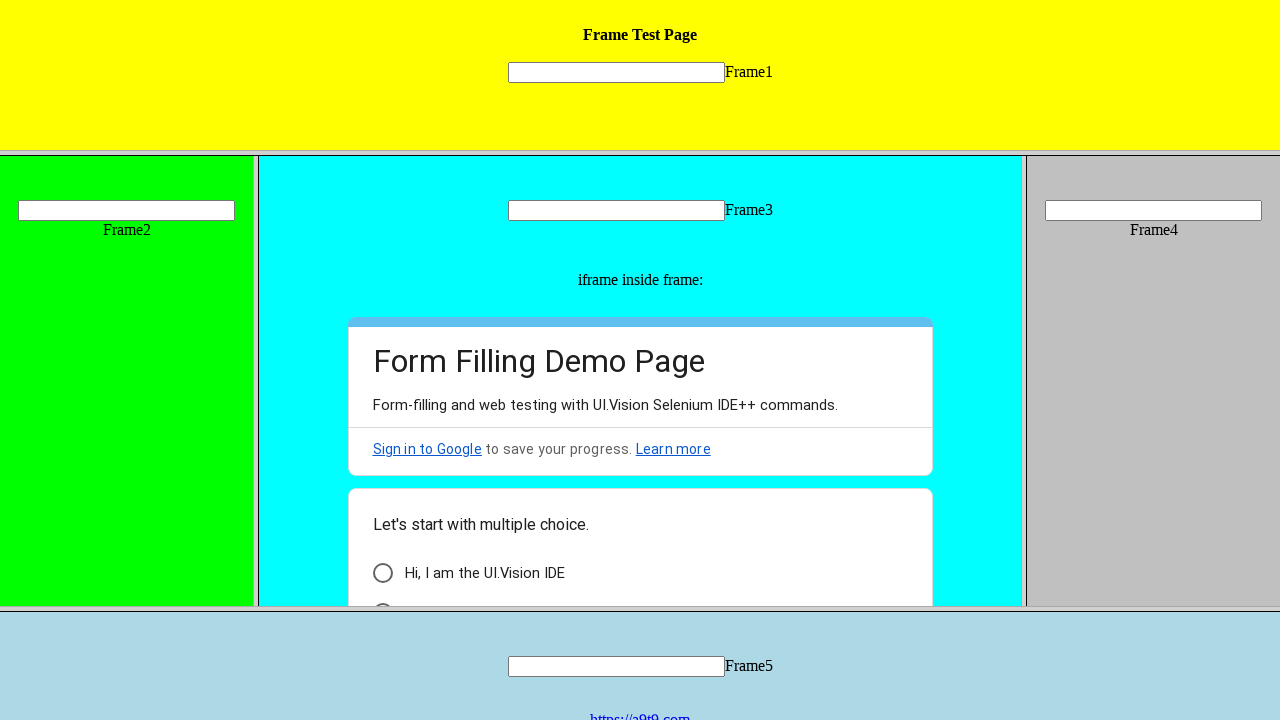

Located frame3 by URL
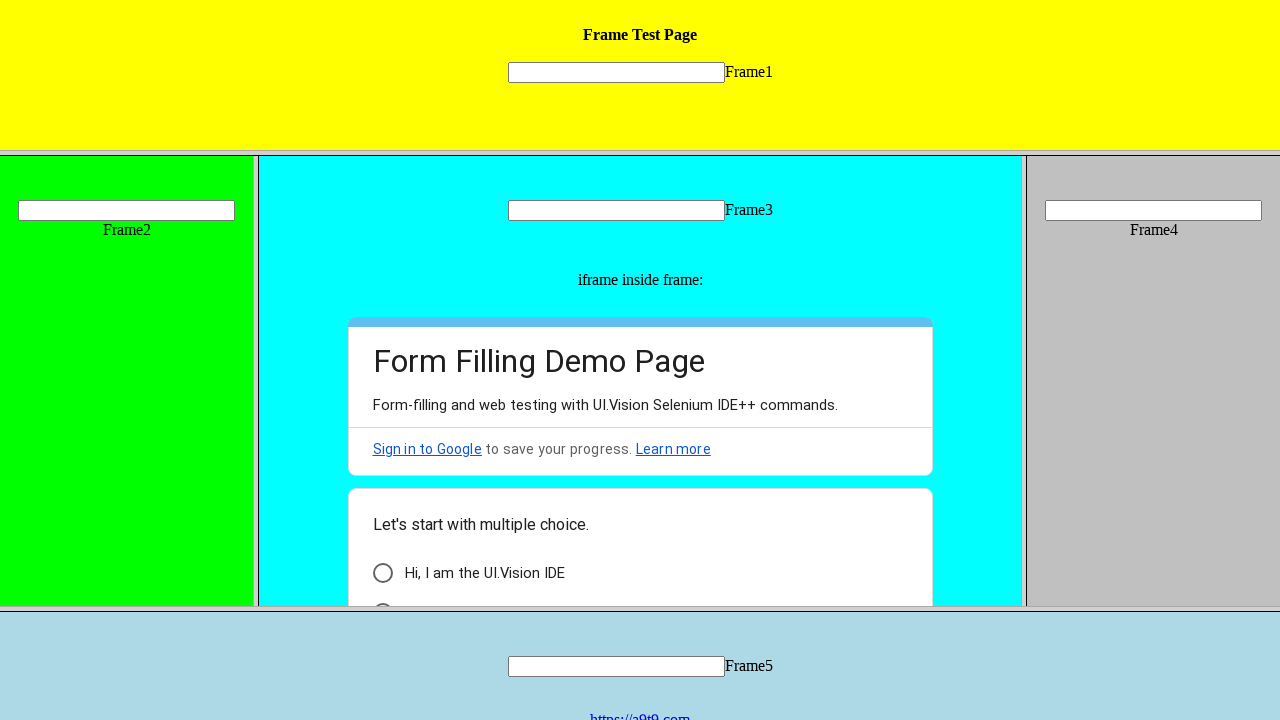

Filled text field in frame3 with 'Welcome All..' on [name="mytext3"]
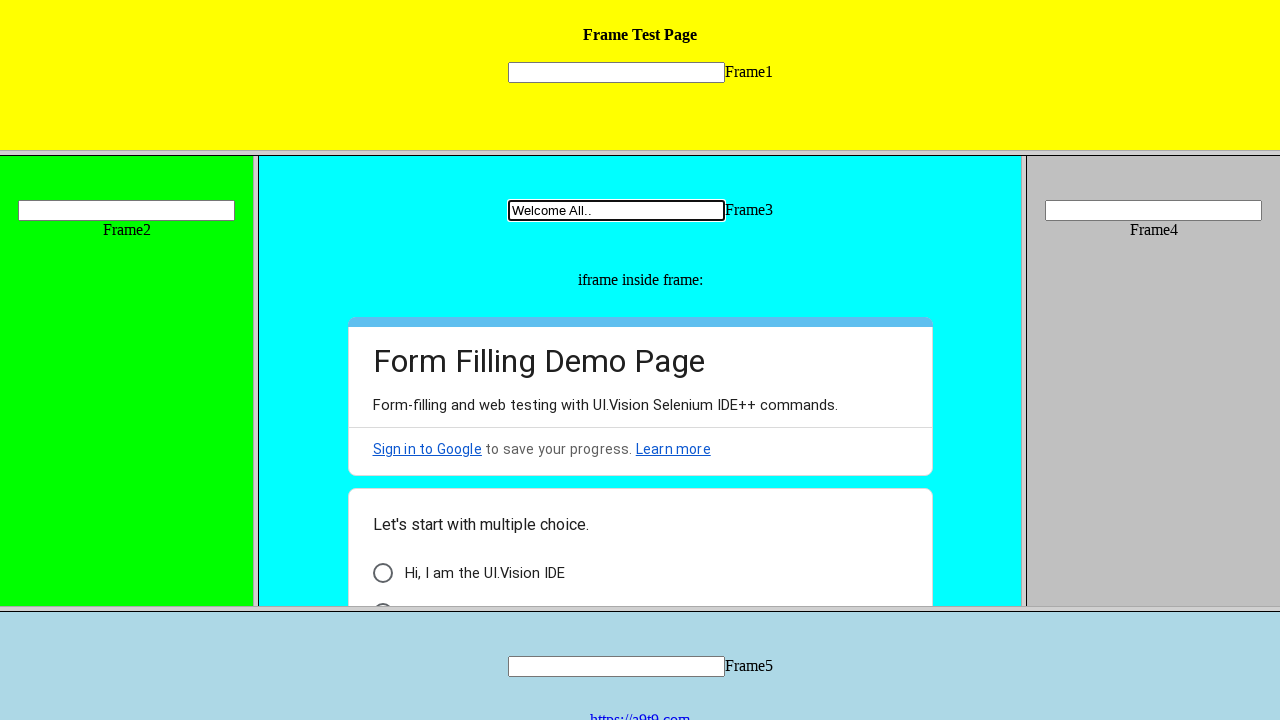

Retrieved child frames from frame3
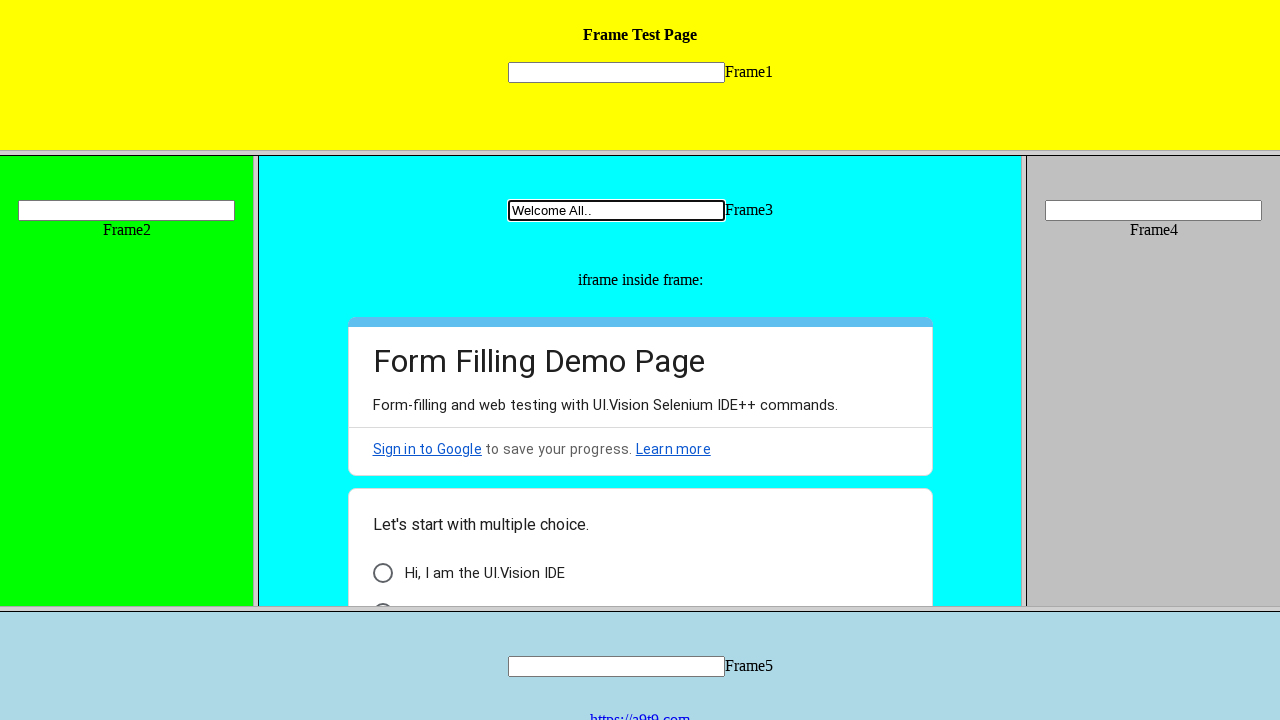

Checked checkbox in first child frame at (382, 573) on xpath=//div[@id="i6"]
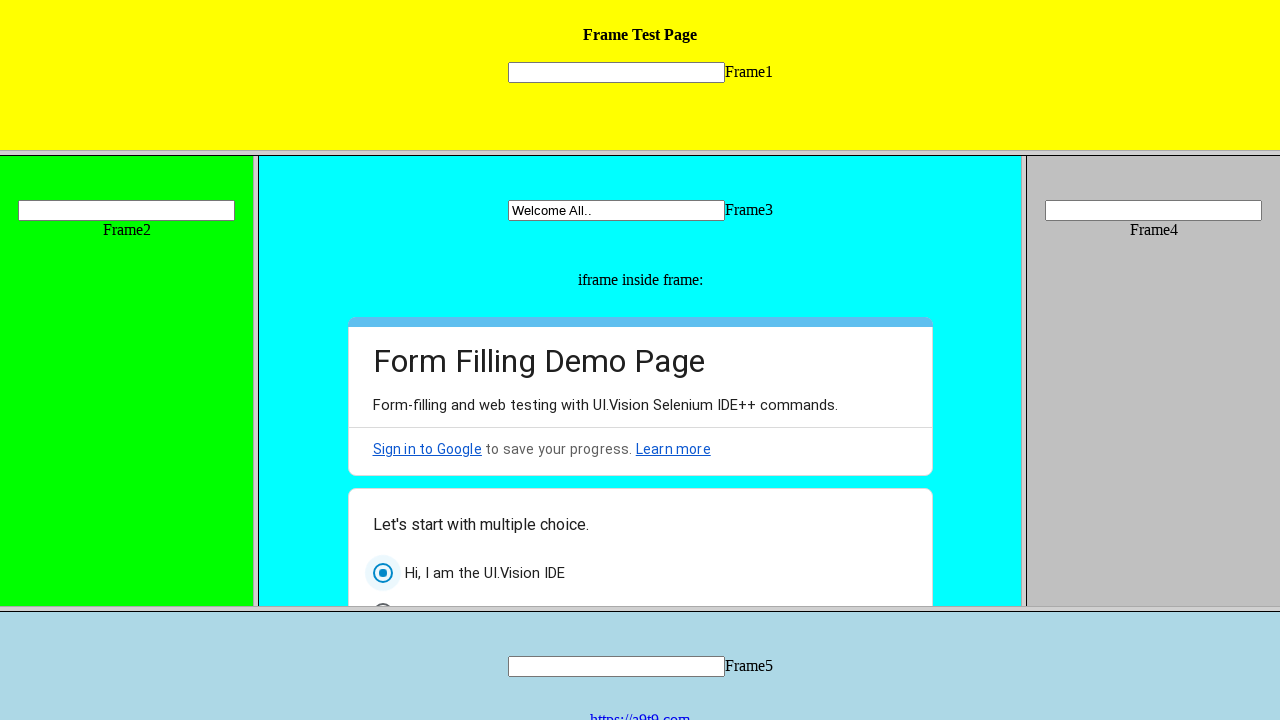

Waited 3 seconds for actions to complete
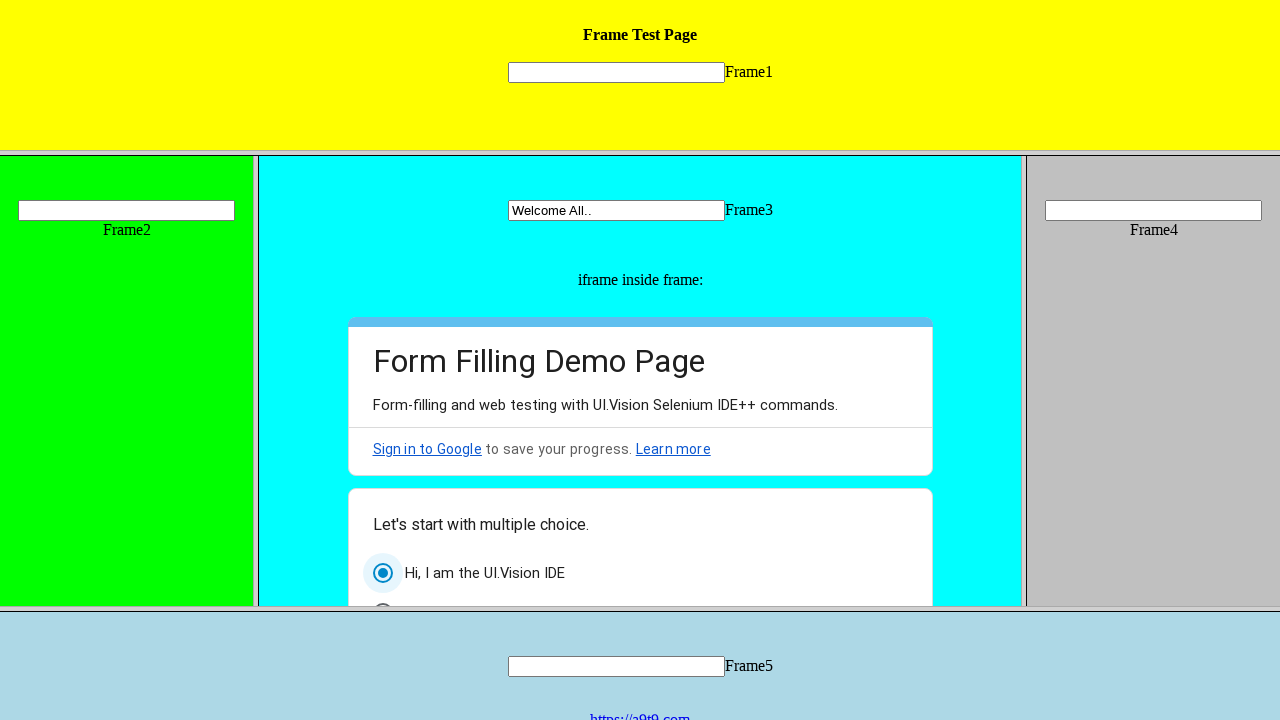

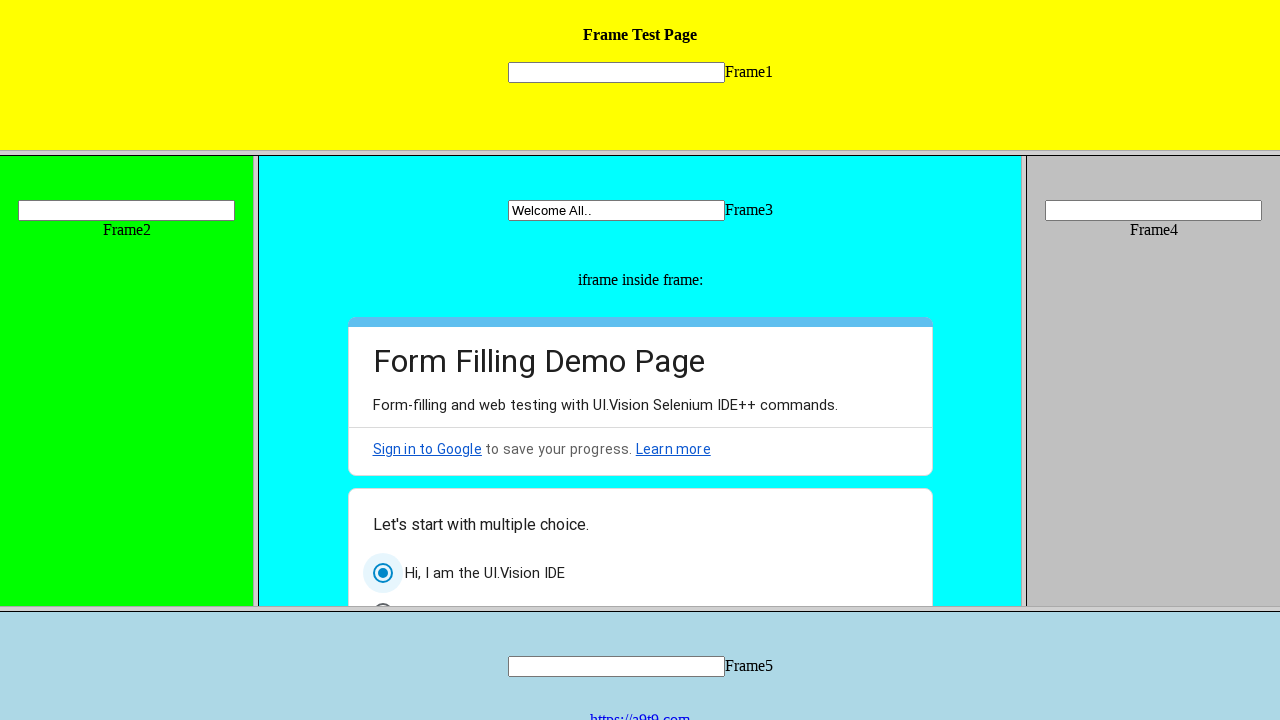